Tests JavaScript prompt dialog by entering text and accepting it, verifying the entered text appears in result

Starting URL: https://the-internet.herokuapp.com/

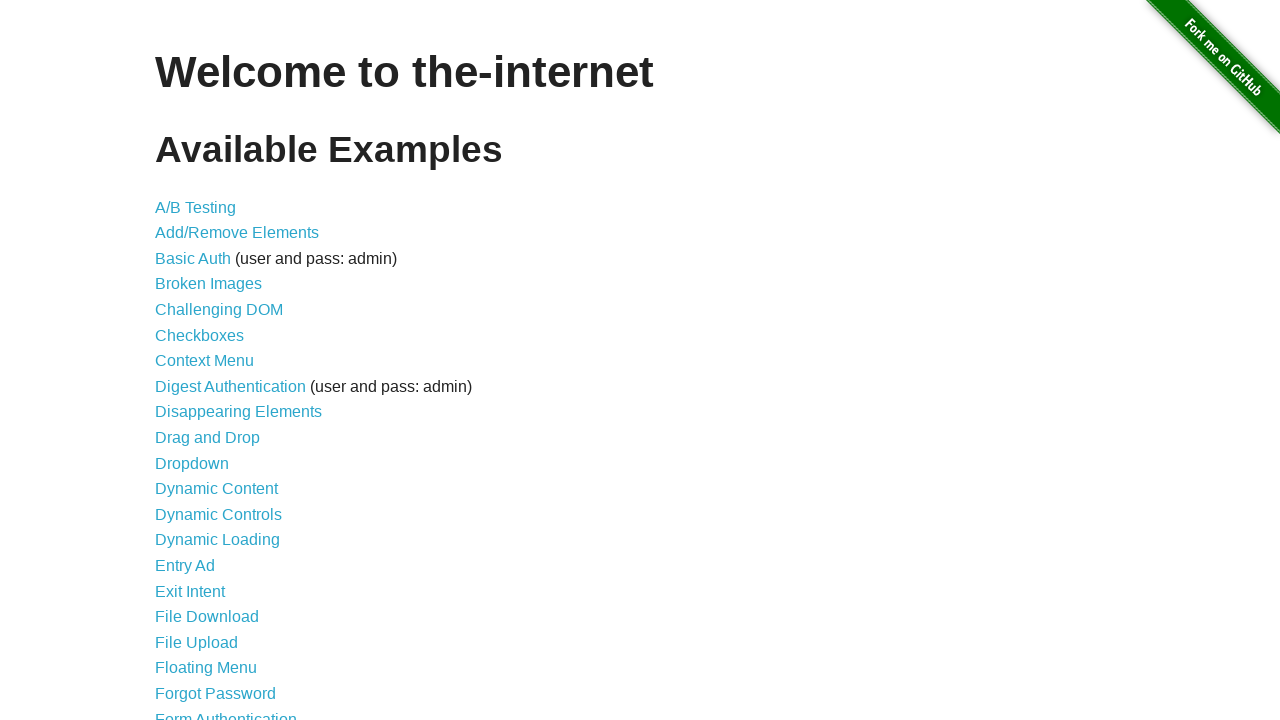

Clicked on JavaScript Alerts link at (214, 361) on a[href='/javascript_alerts']
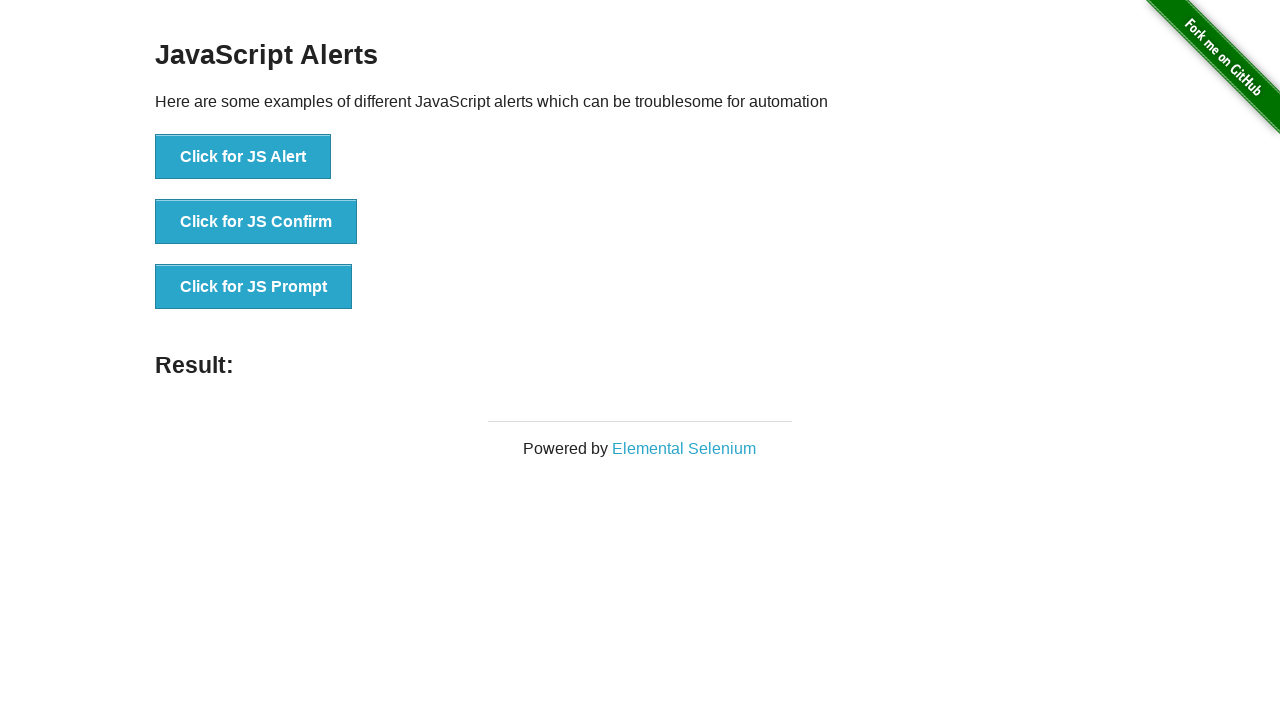

Set up dialog handler to accept prompt with 'Hello world'
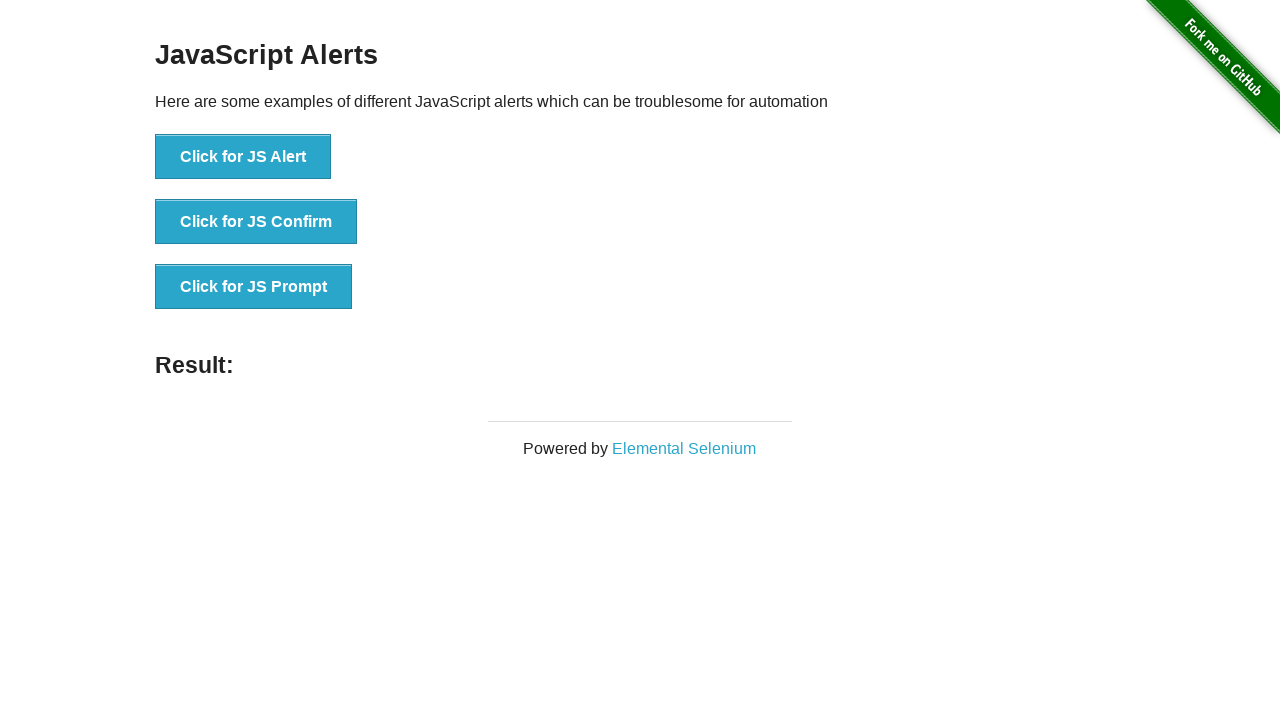

Clicked the JS Prompt button to trigger prompt dialog at (254, 287) on button[onclick='jsPrompt()']
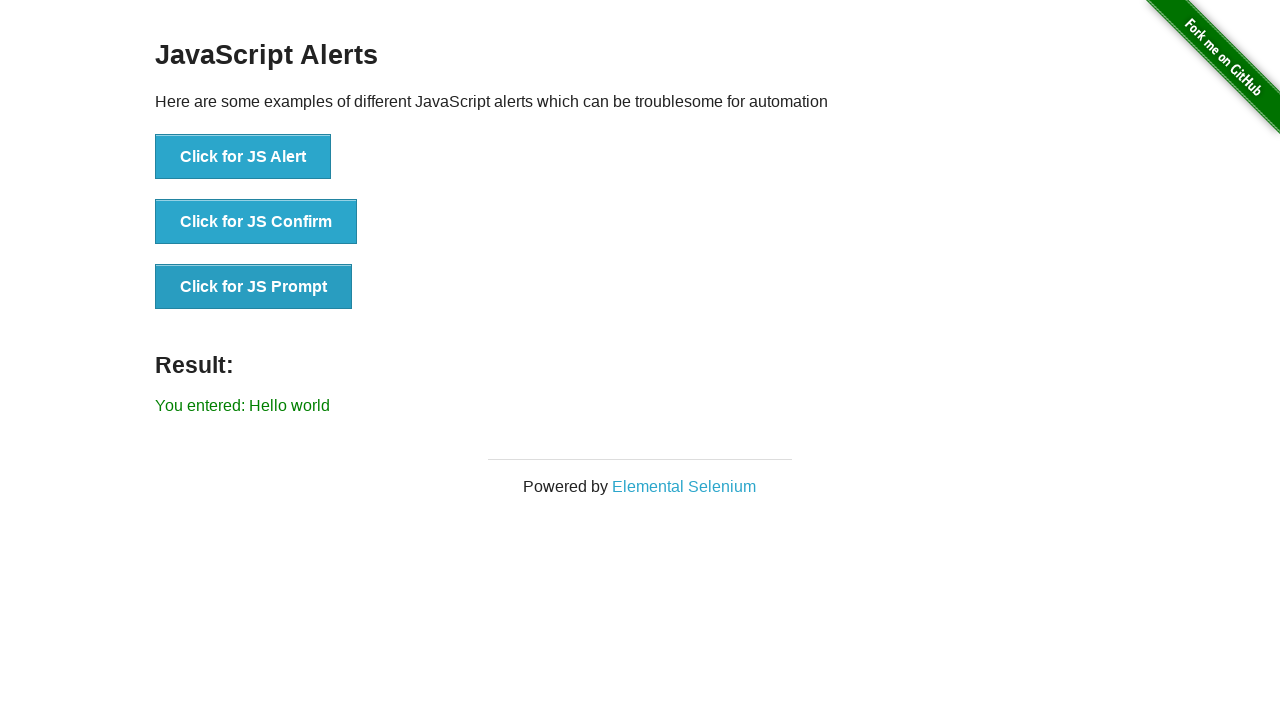

Result element appeared on page
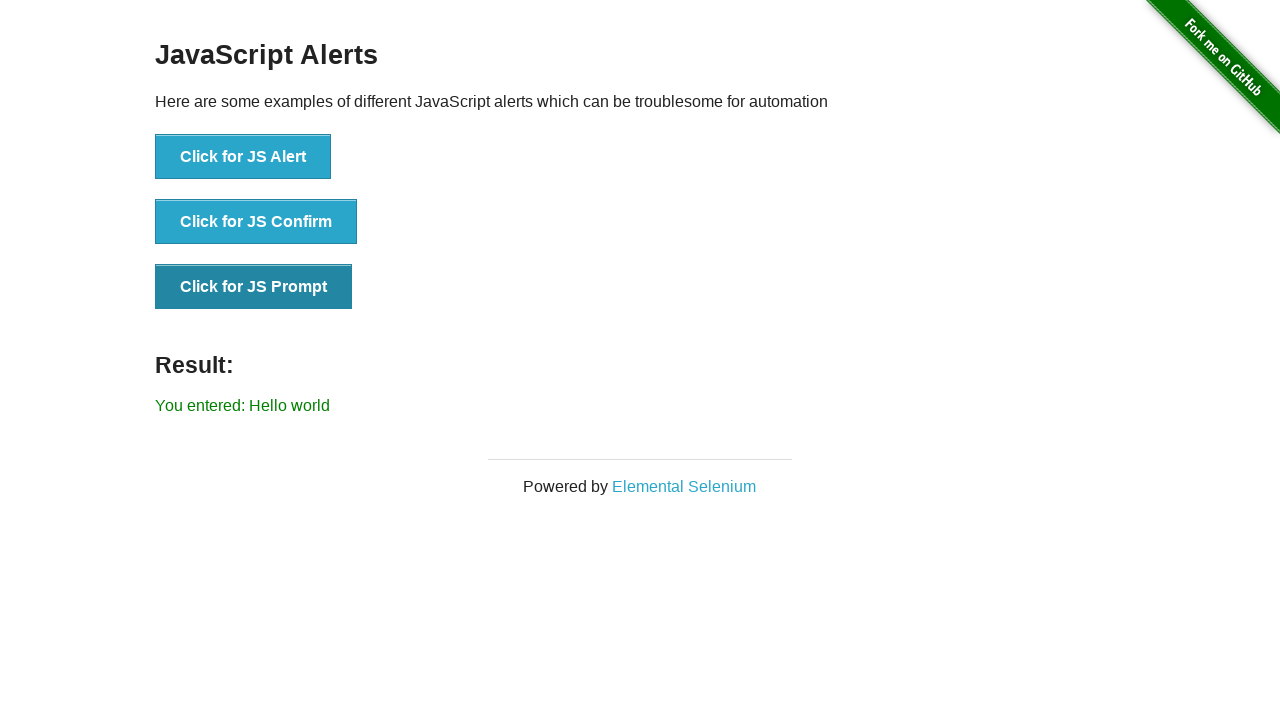

Retrieved result text from page
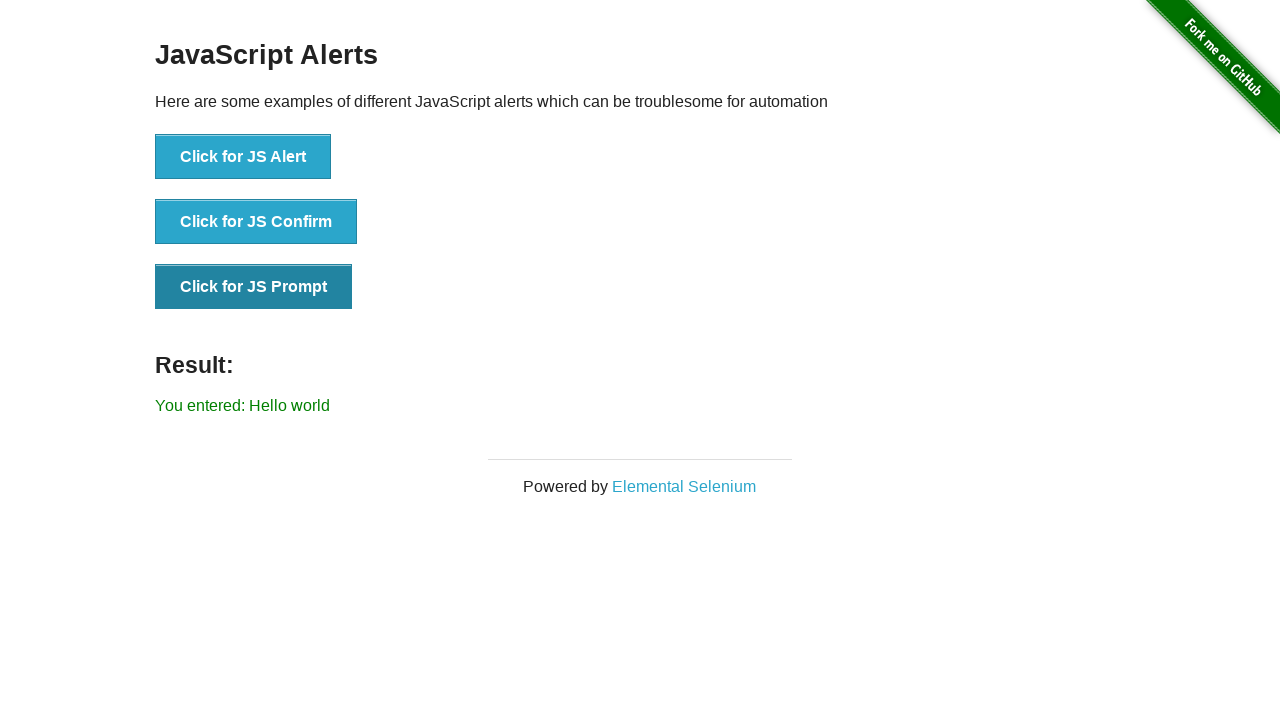

Verified that result text matches expected value 'You entered: Hello world'
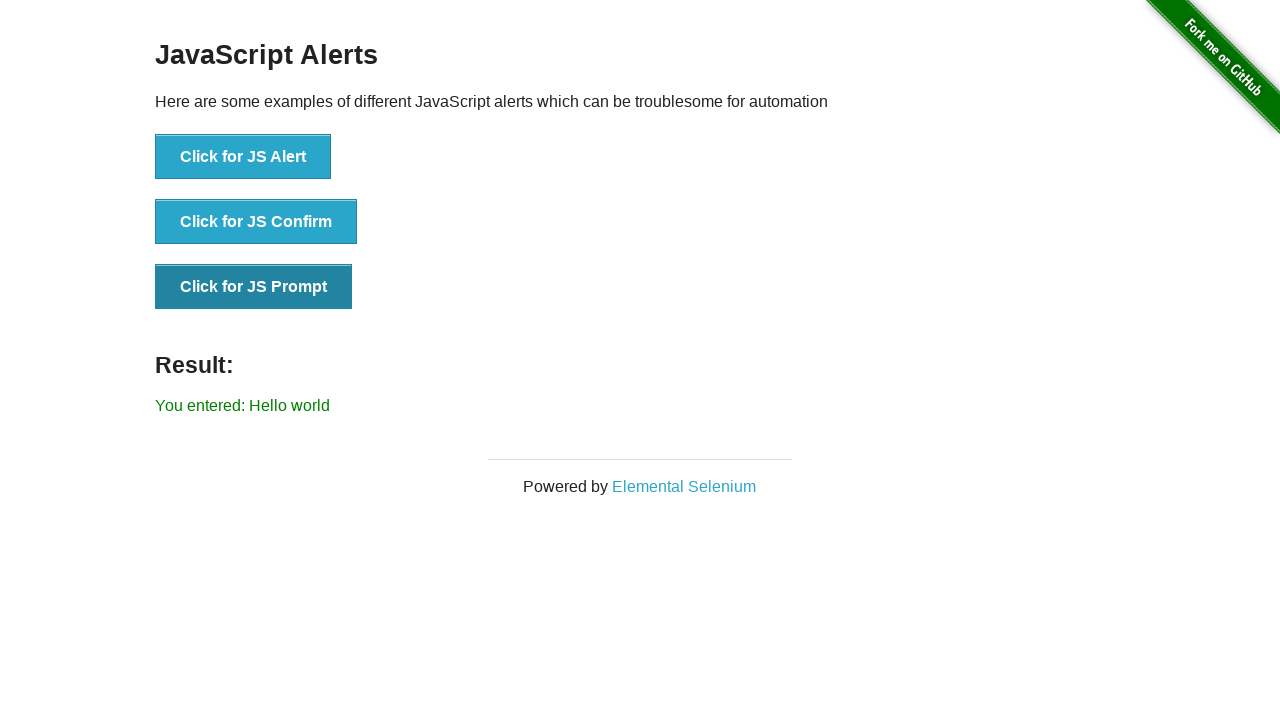

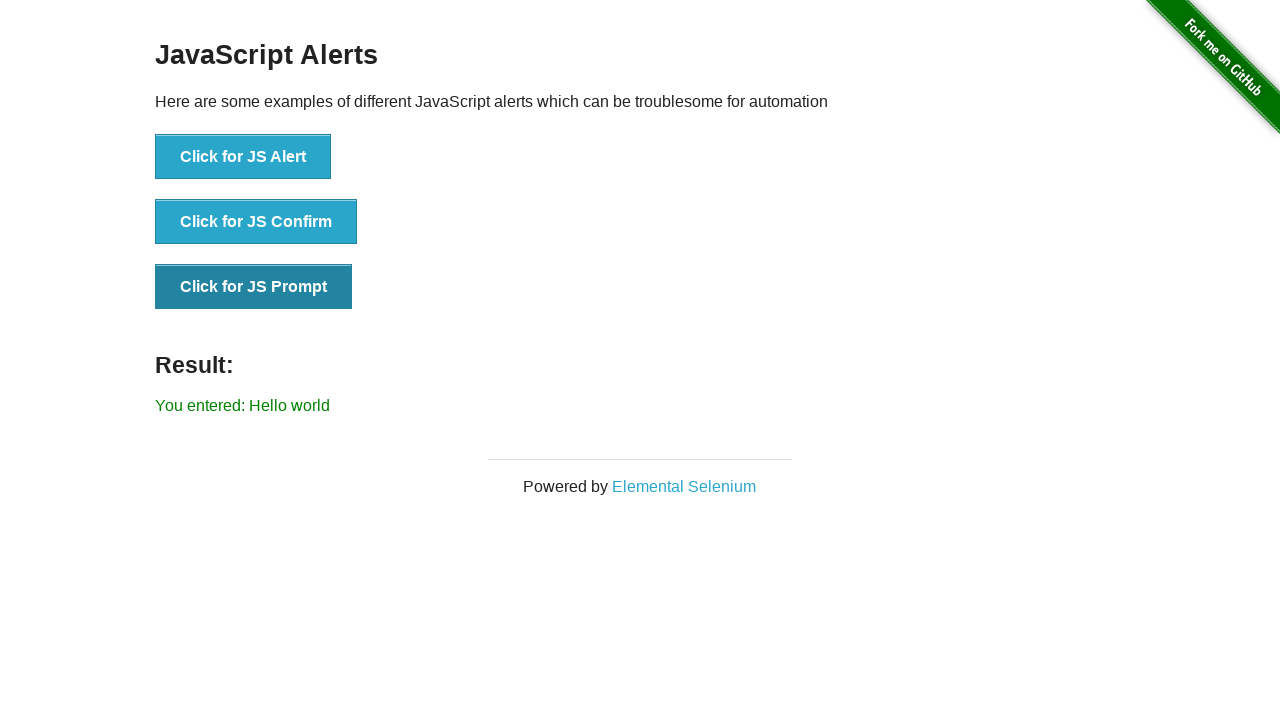